Tests navigation through the Market dropdown menu on merolagani.com financial website by clicking Market and then selecting the Floorsheet option from the dropdown.

Starting URL: https://merolagani.com/

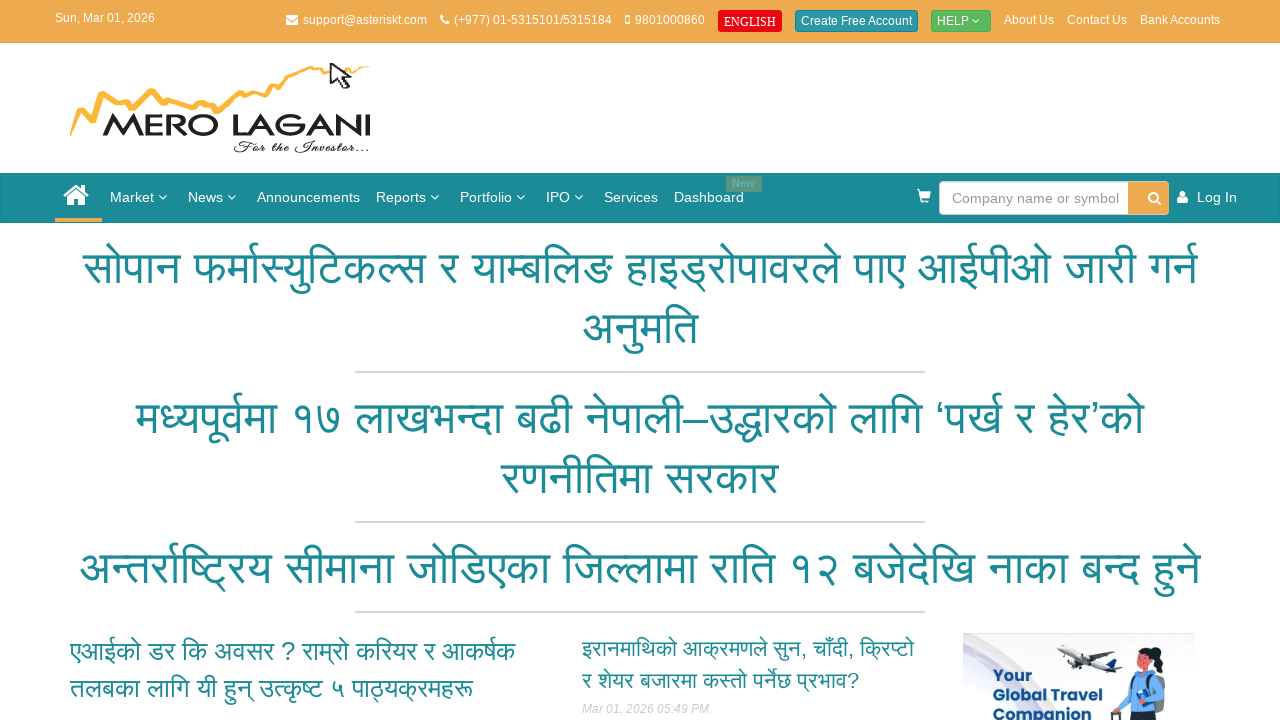

Clicked on Market dropdown menu at (141, 198) on xpath=//a[normalize-space()='Market']
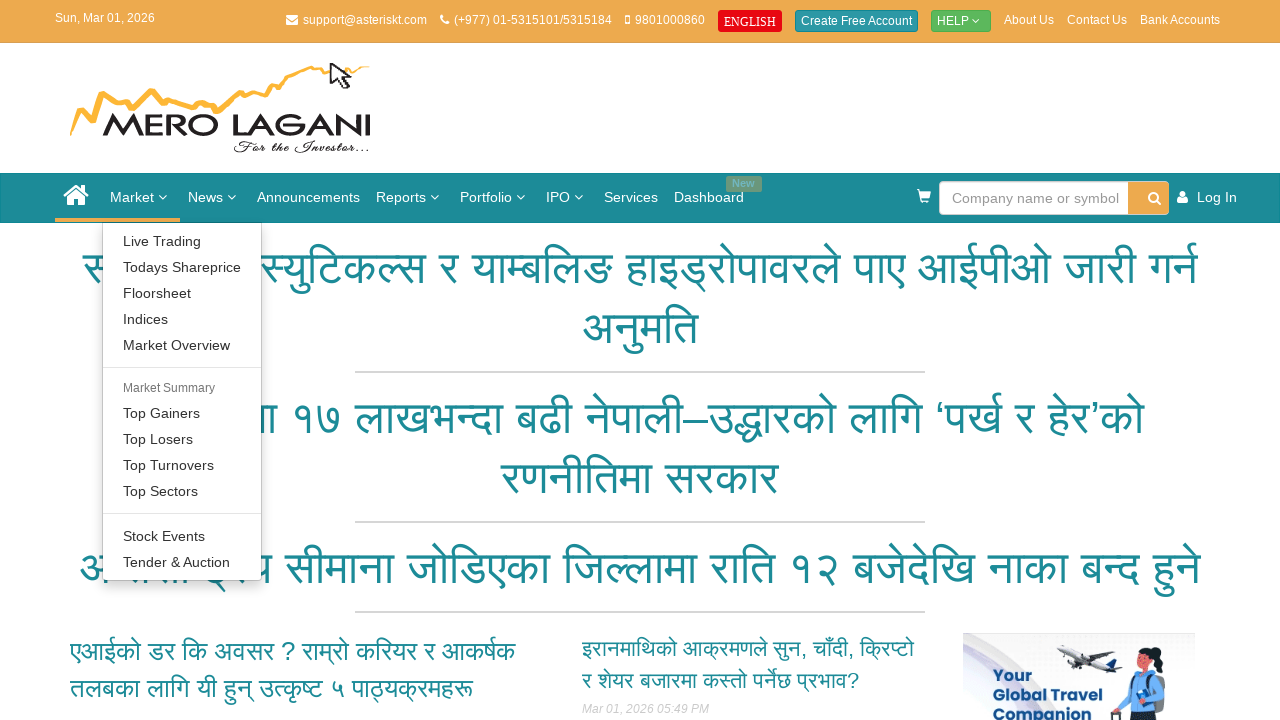

Waited 1 second for dropdown to appear
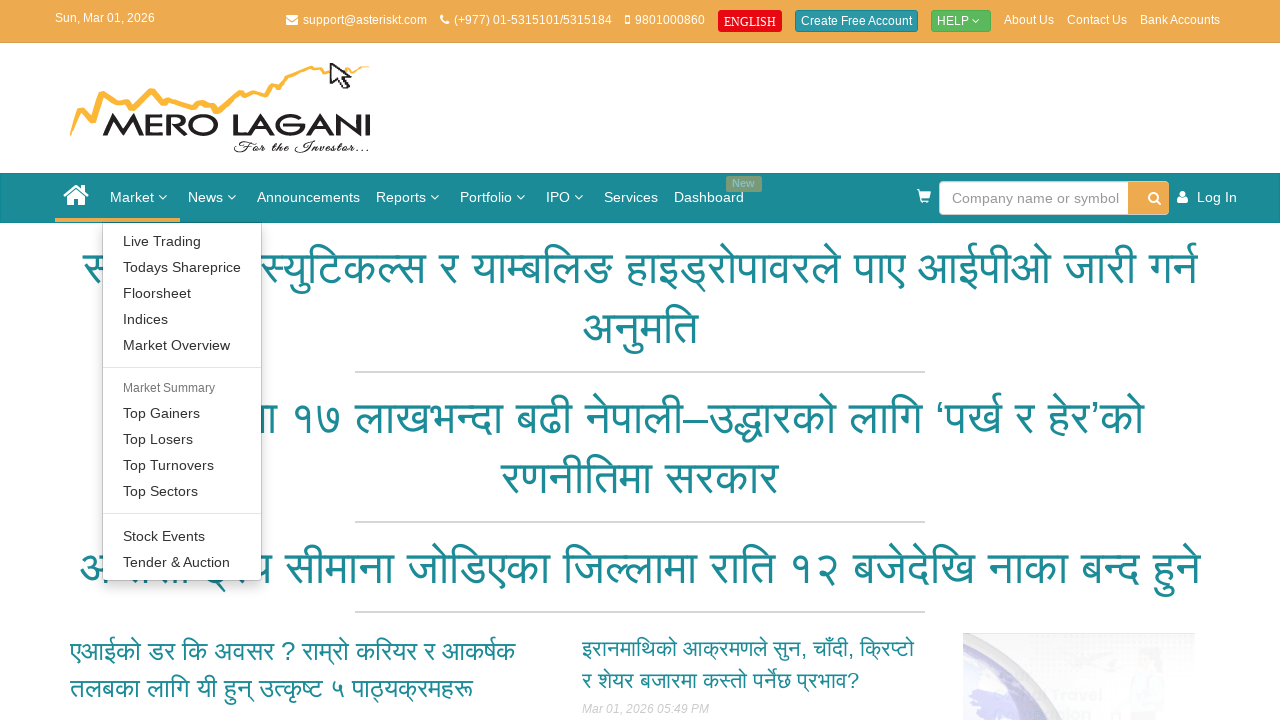

Clicked on Floorsheet option from Market dropdown at (182, 293) on a:has-text('Floorsheet')
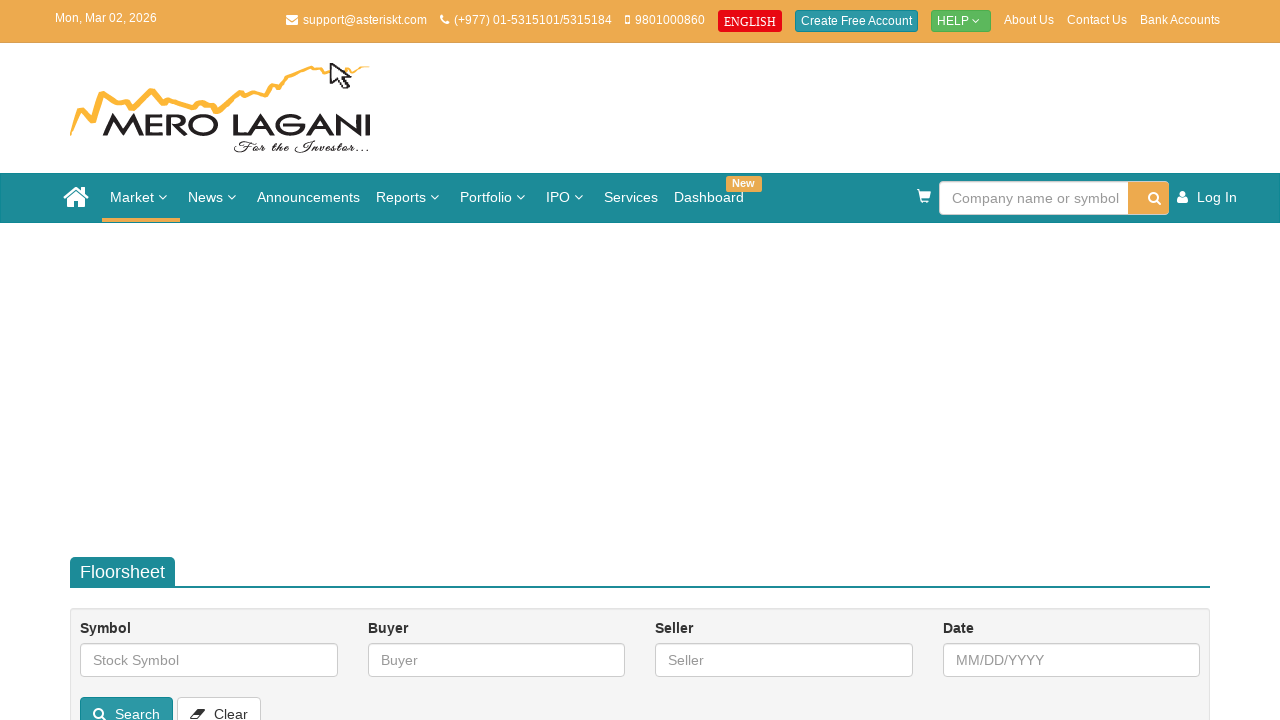

Floorsheet page loaded successfully
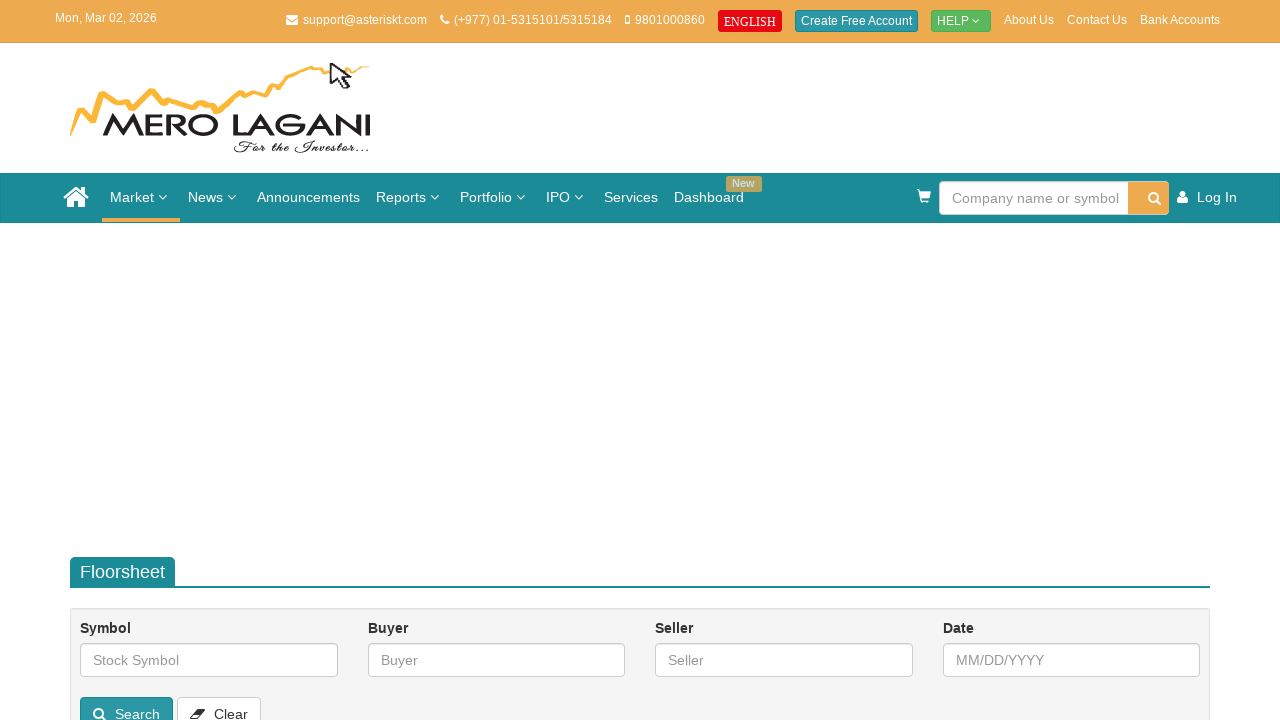

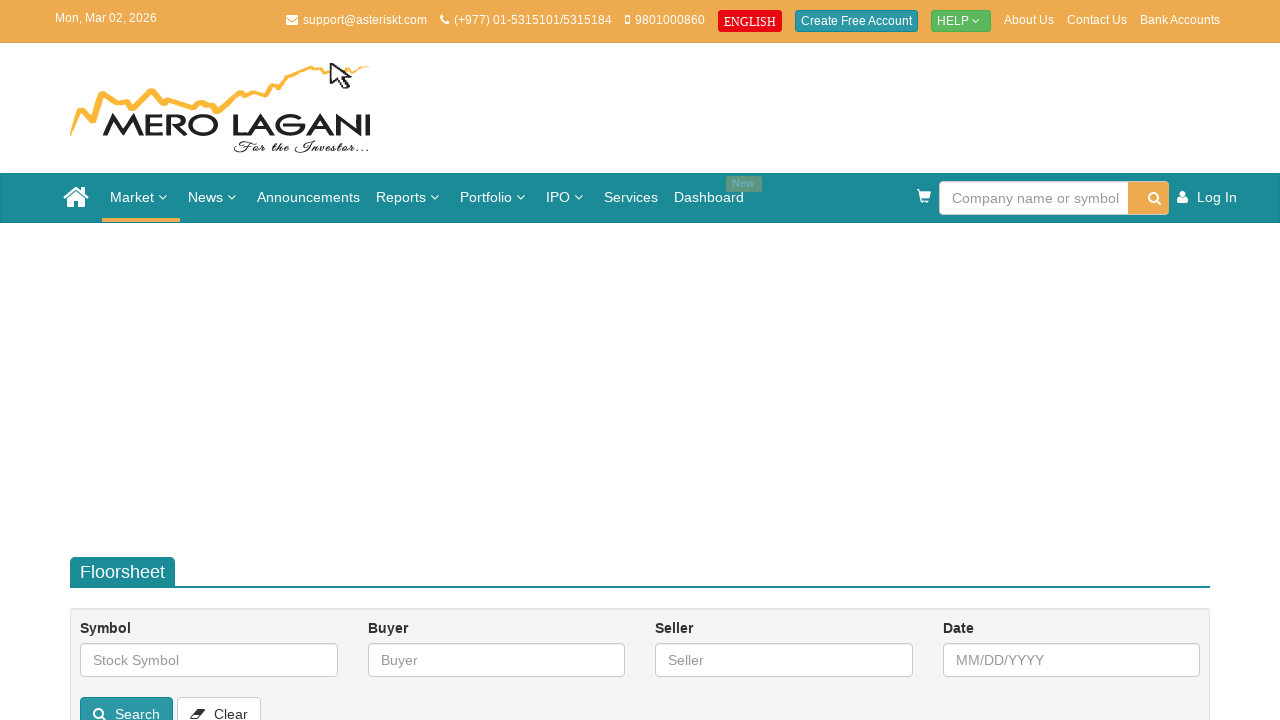